Tests page scrolling functionality by scrolling down to the page footer element

Starting URL: https://the-internet.herokuapp.com/

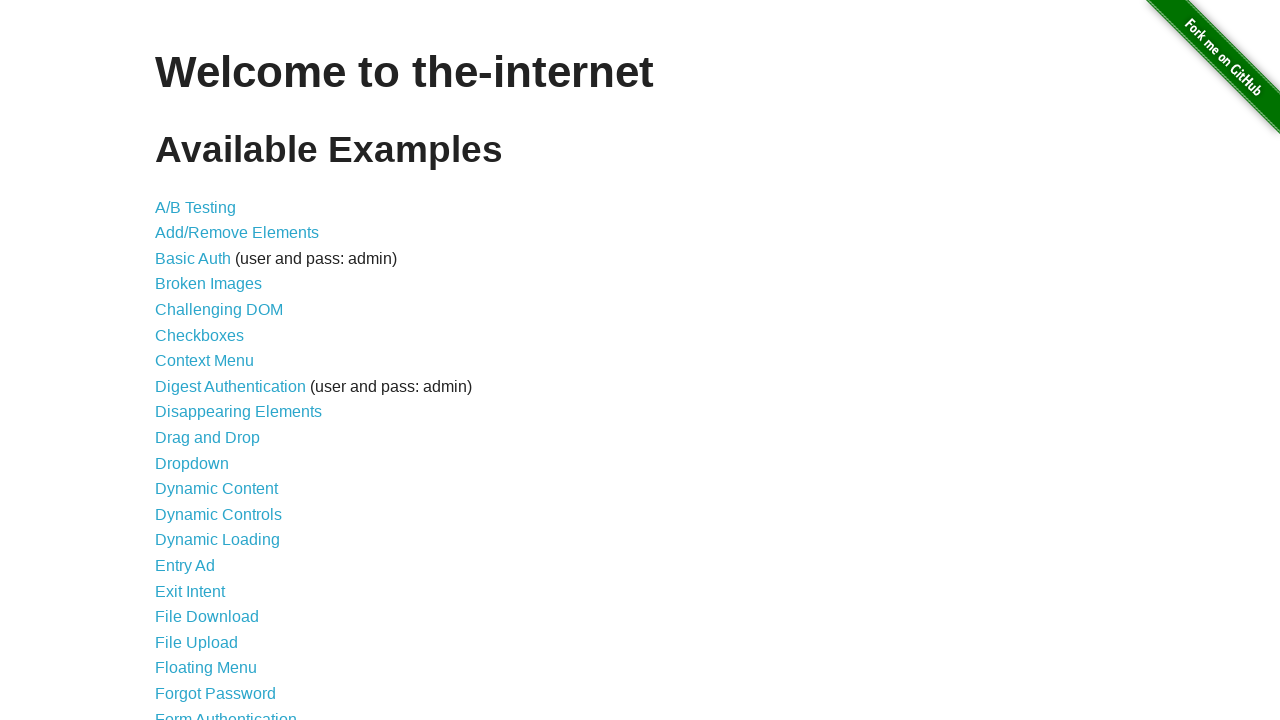

Navigated to the-internet.herokuapp.com homepage
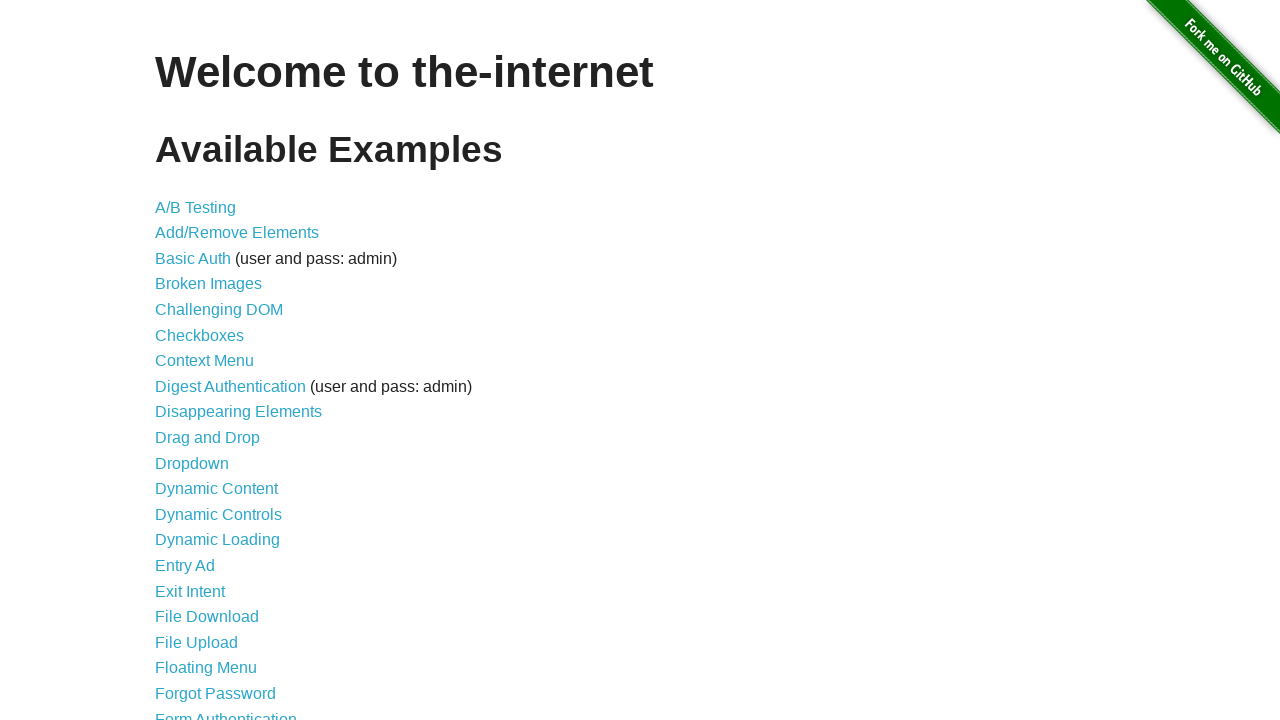

Scrolled down to page footer element
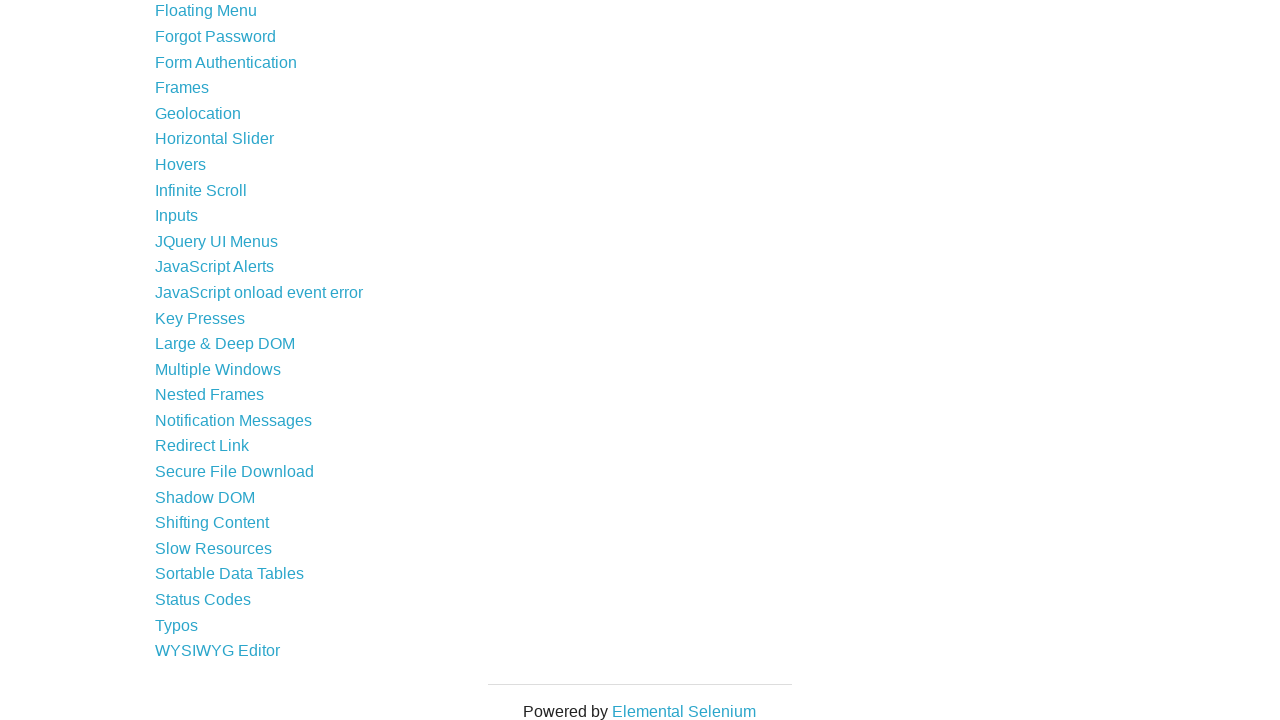

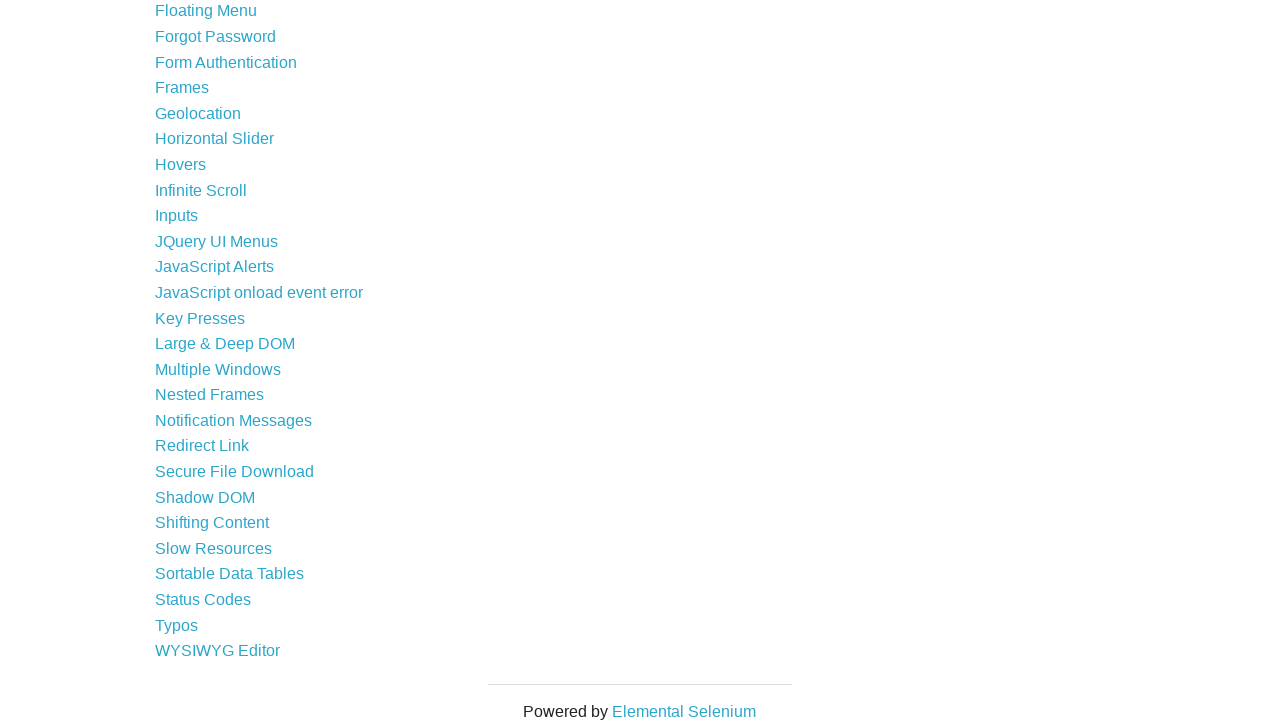